Tests the AngularJS homepage greeting feature by entering a name and verifying the greeting message updates accordingly

Starting URL: http://www.angularjs.org

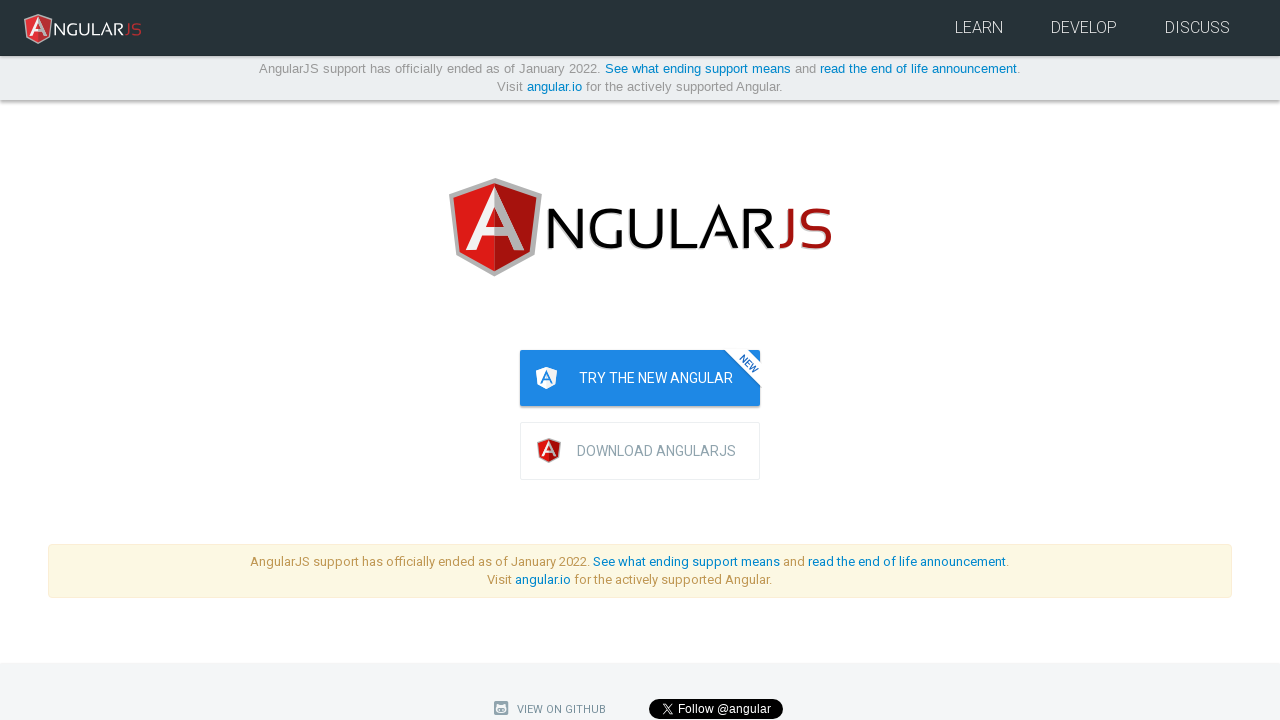

Filled name input field with 'Julie' on input[ng-model='yourName']
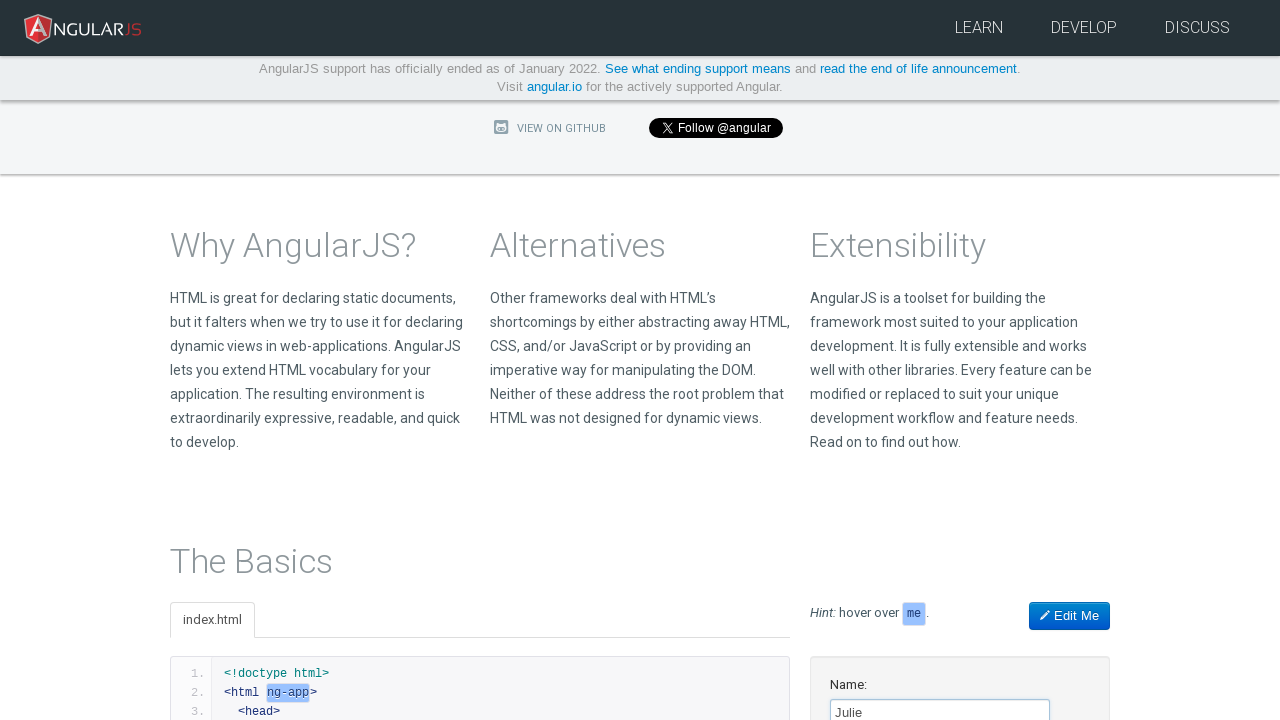

Greeting message 'Hello Julie!' appeared and is visible
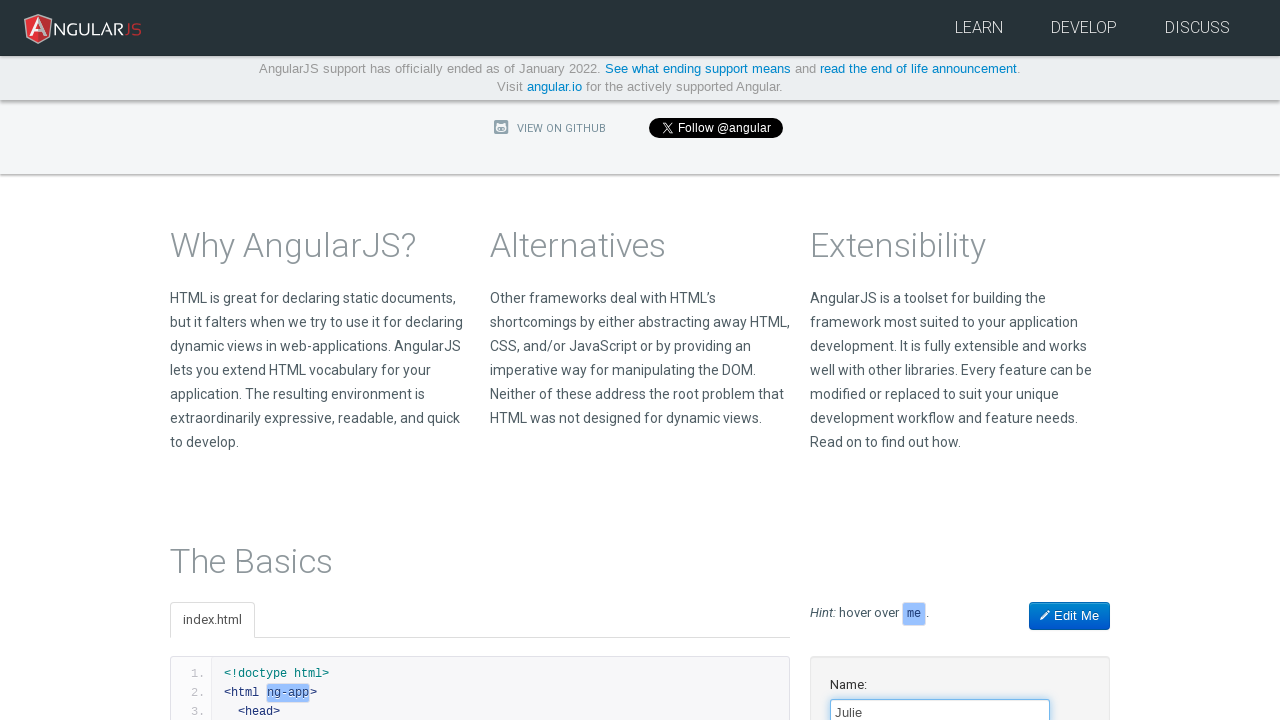

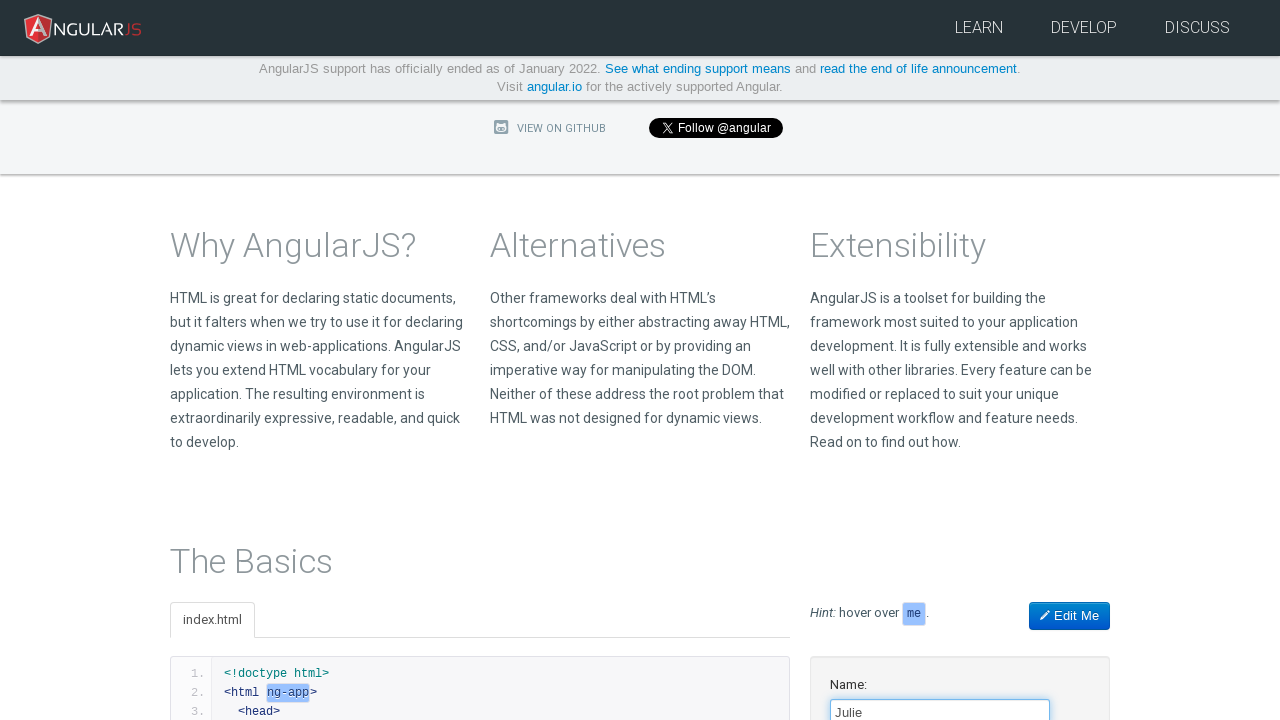